Tests editing a todo item by double-clicking and changing its text

Starting URL: https://demo.playwright.dev/todomvc

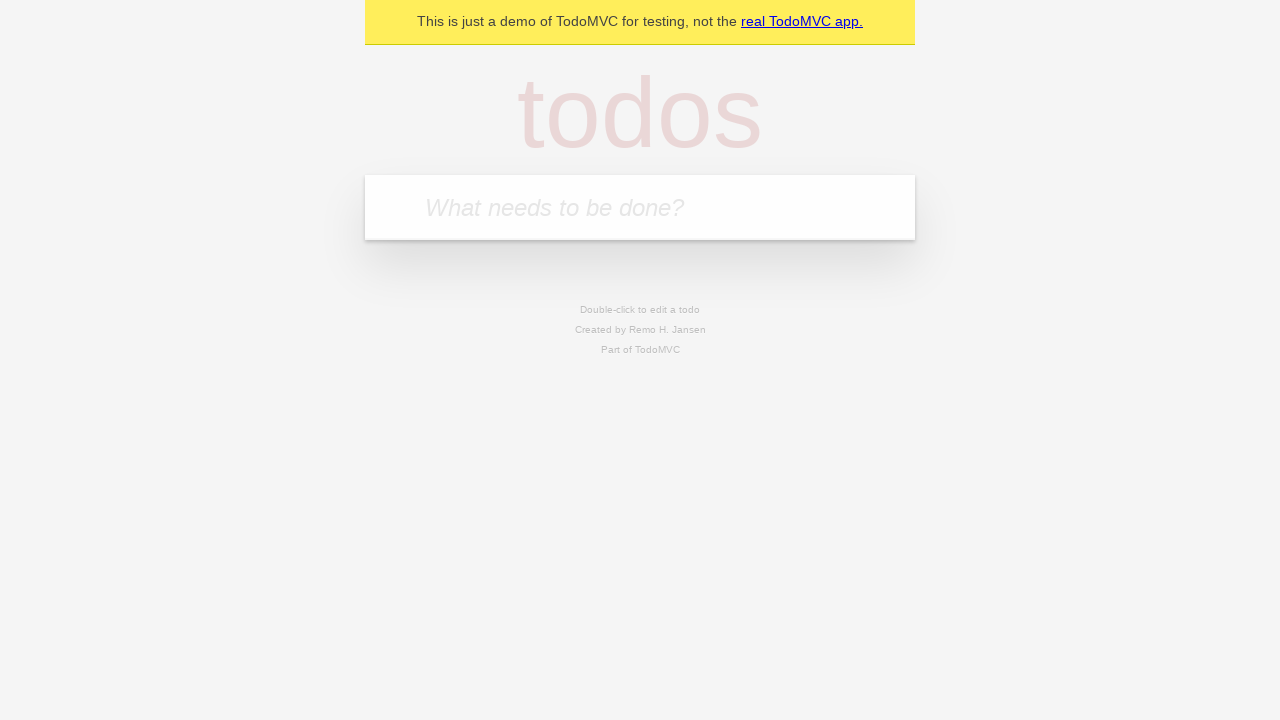

Filled todo input with 'buy some cheese' on internal:attr=[placeholder="What needs to be done?"i]
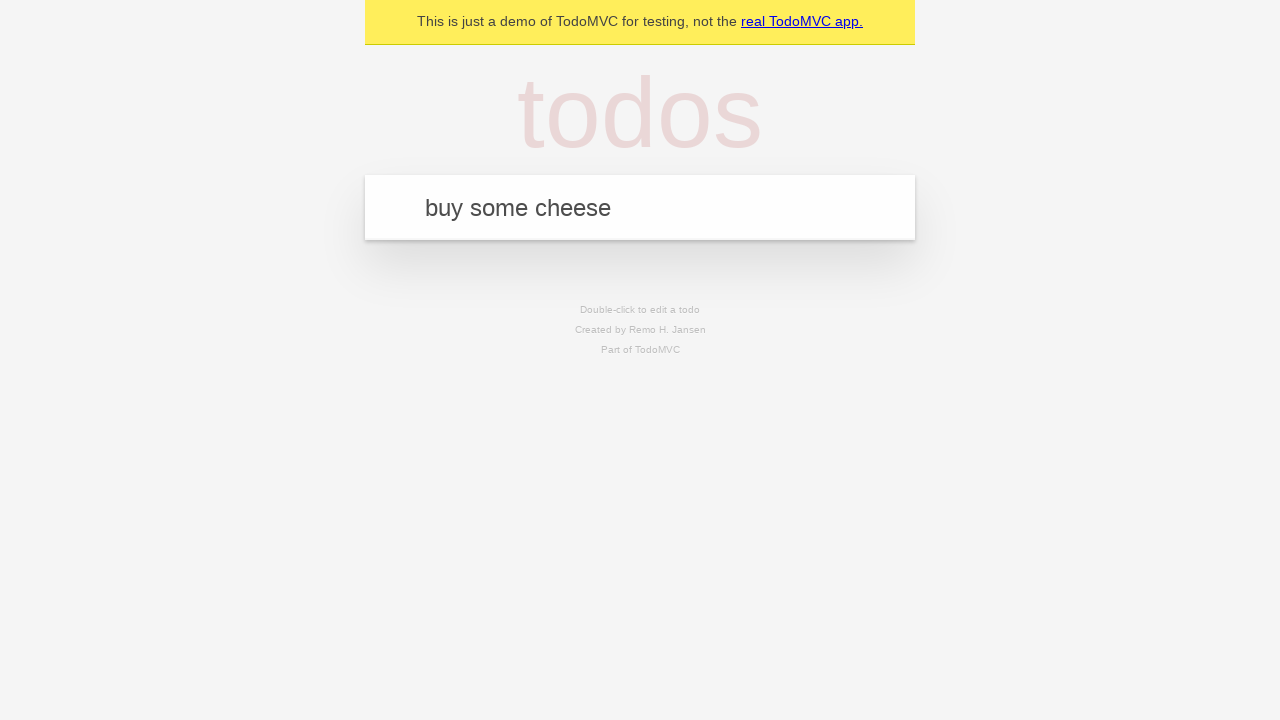

Pressed Enter to create first todo on internal:attr=[placeholder="What needs to be done?"i]
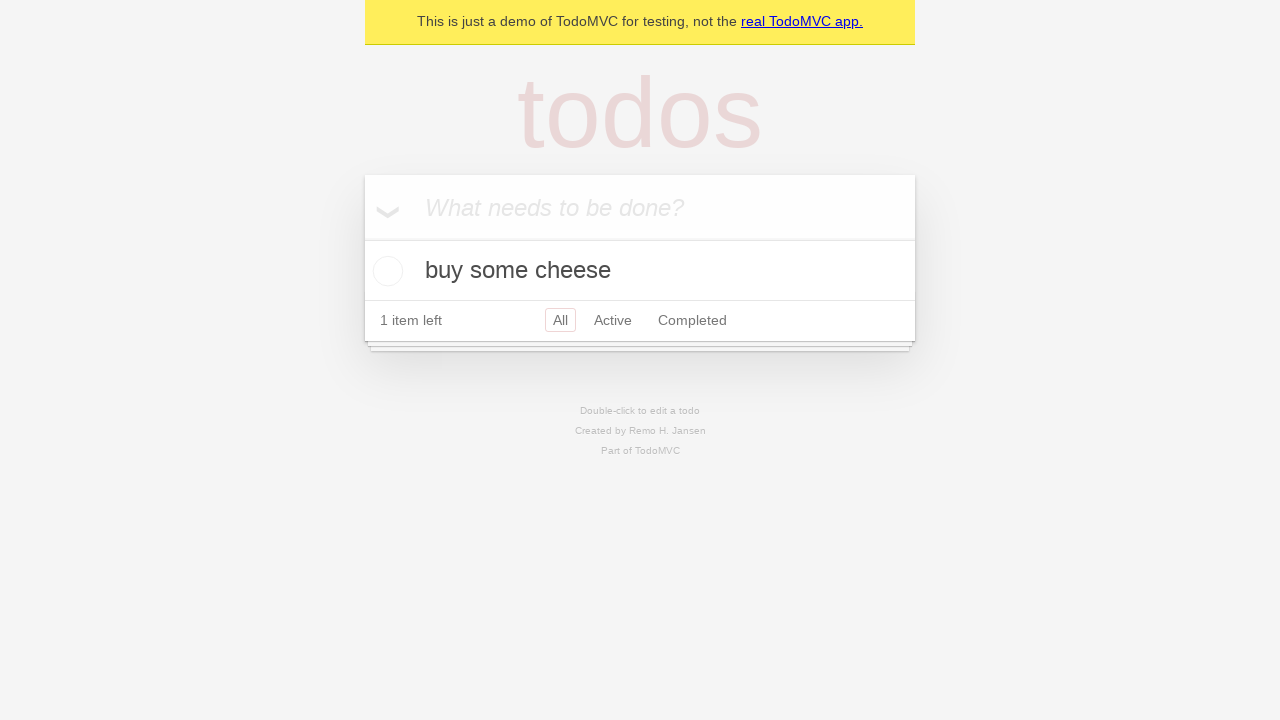

Filled todo input with 'feed the cat' on internal:attr=[placeholder="What needs to be done?"i]
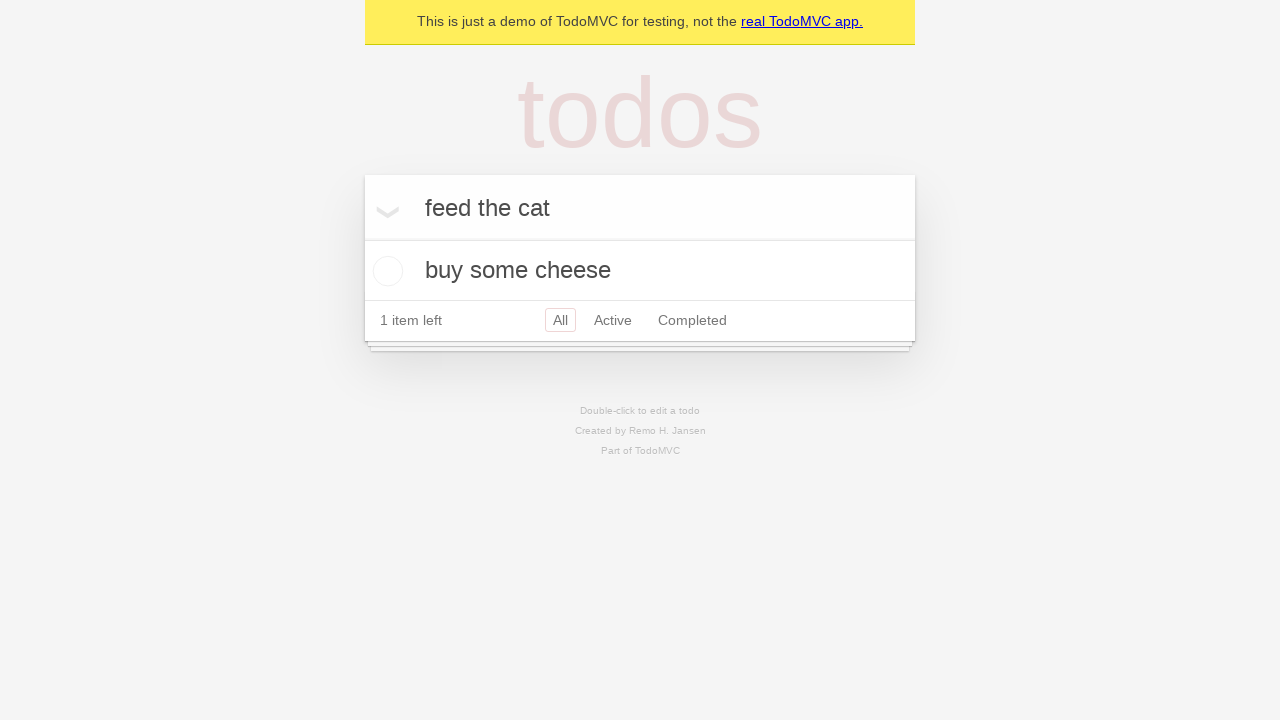

Pressed Enter to create second todo on internal:attr=[placeholder="What needs to be done?"i]
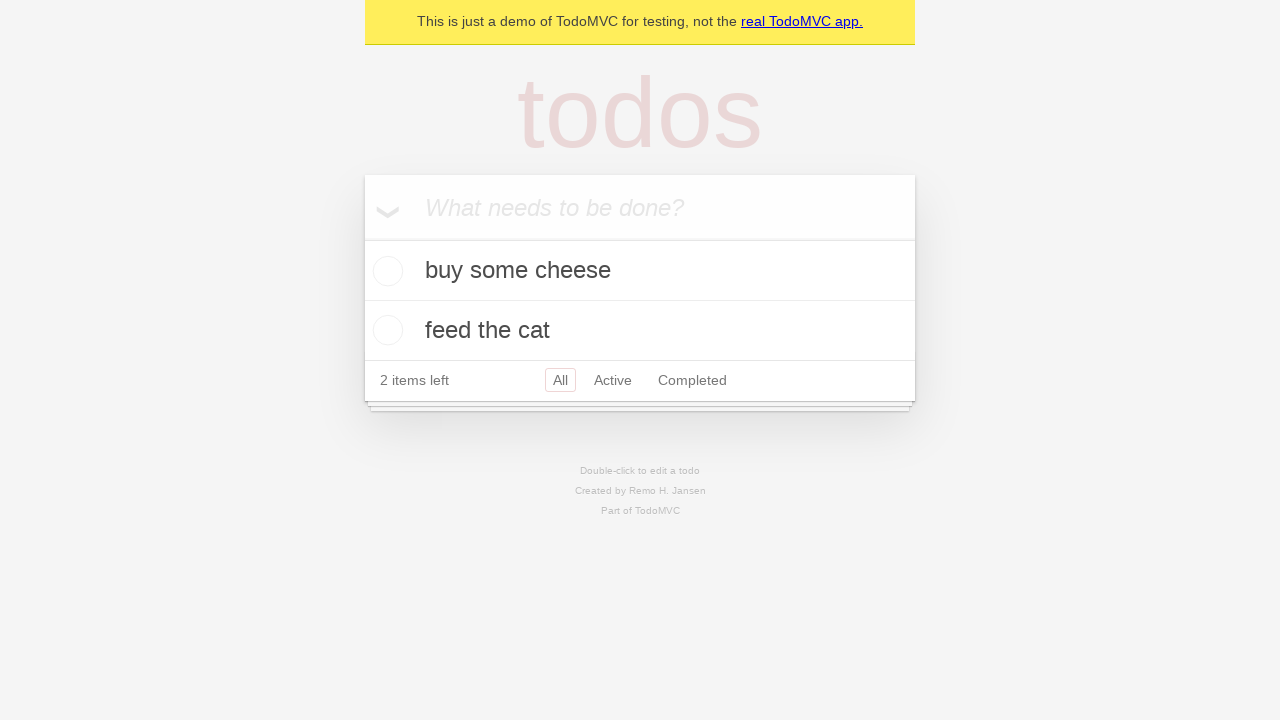

Filled todo input with 'book a doctors appointment' on internal:attr=[placeholder="What needs to be done?"i]
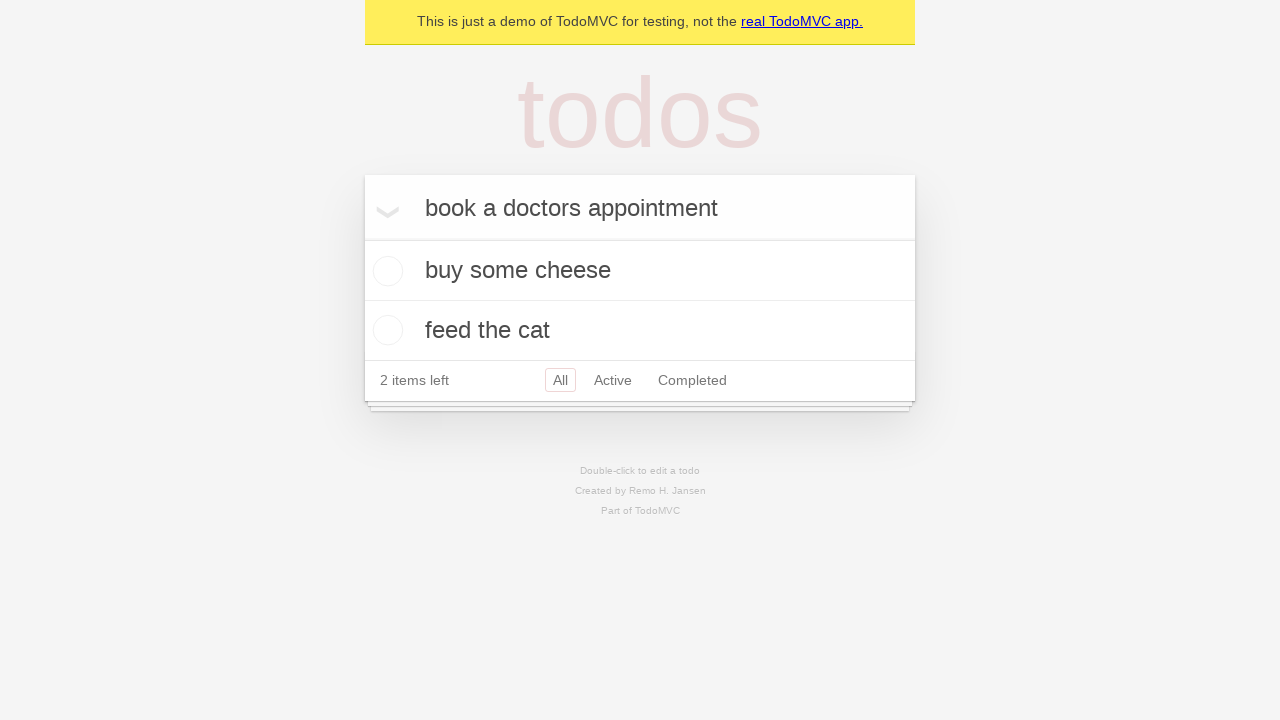

Pressed Enter to create third todo on internal:attr=[placeholder="What needs to be done?"i]
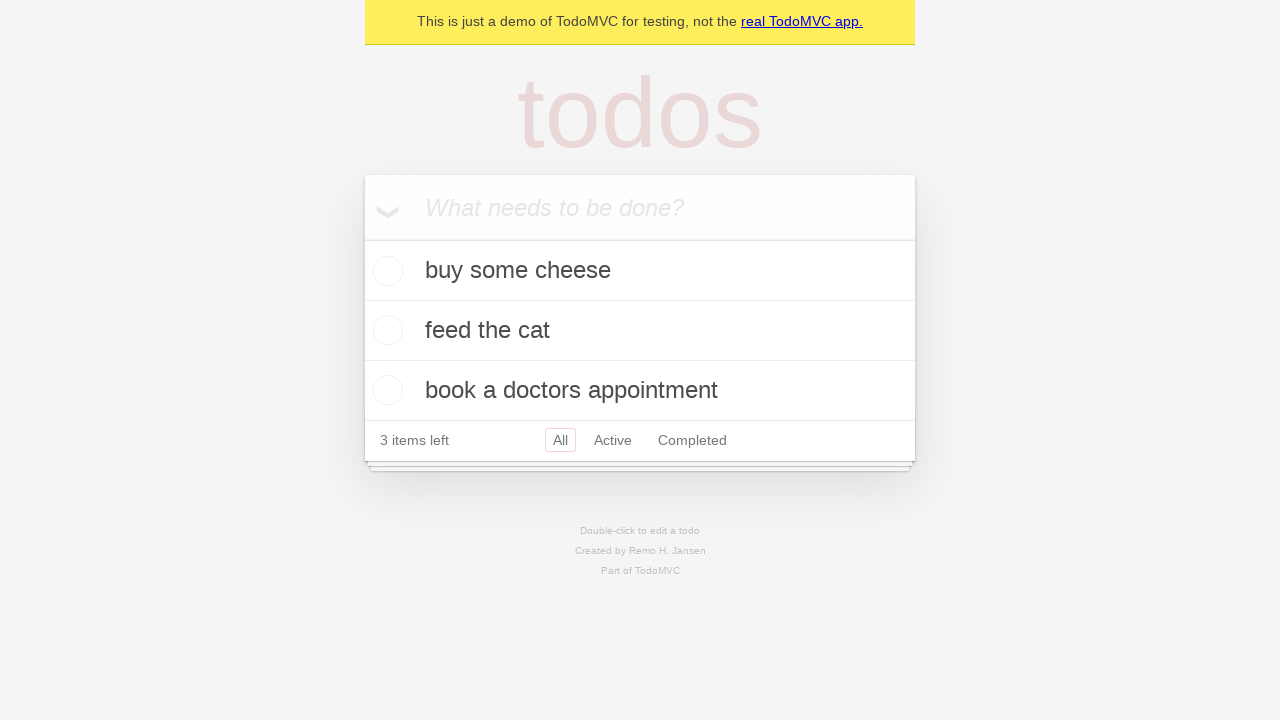

Waited for all 3 todos to be created
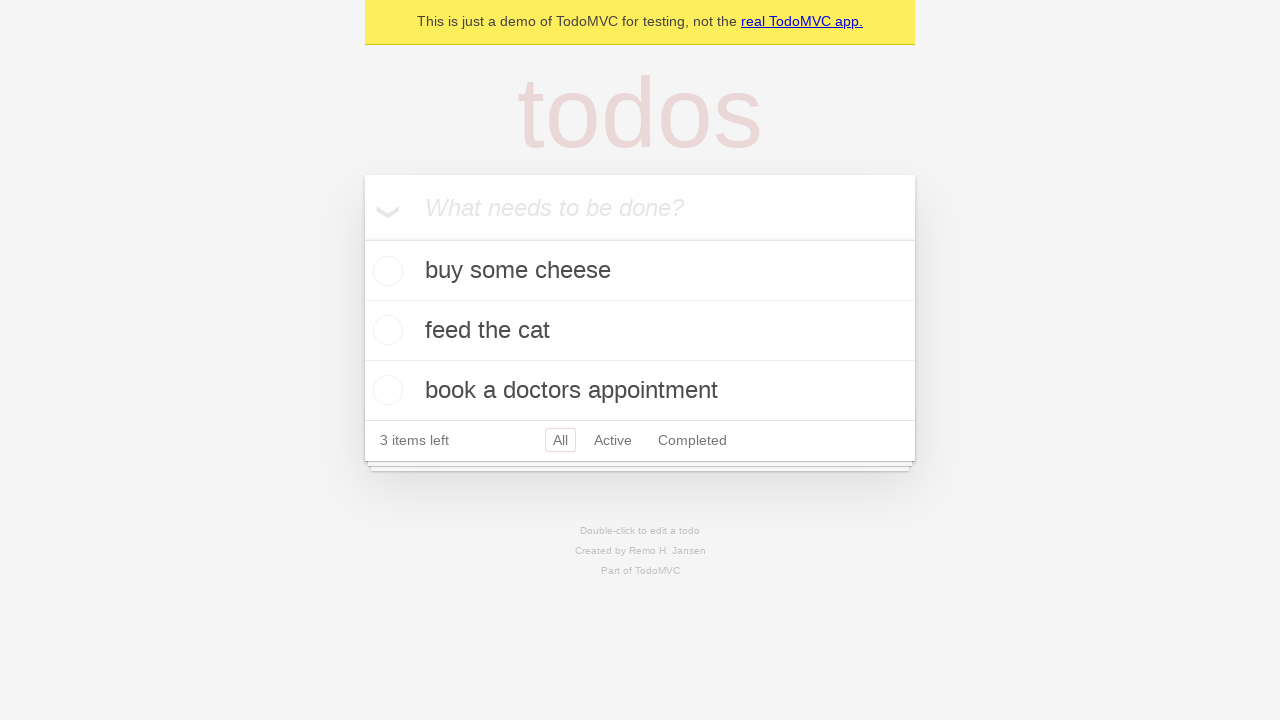

Double-clicked on second todo item to enter edit mode at (640, 331) on internal:testid=[data-testid="todo-item"s] >> nth=1
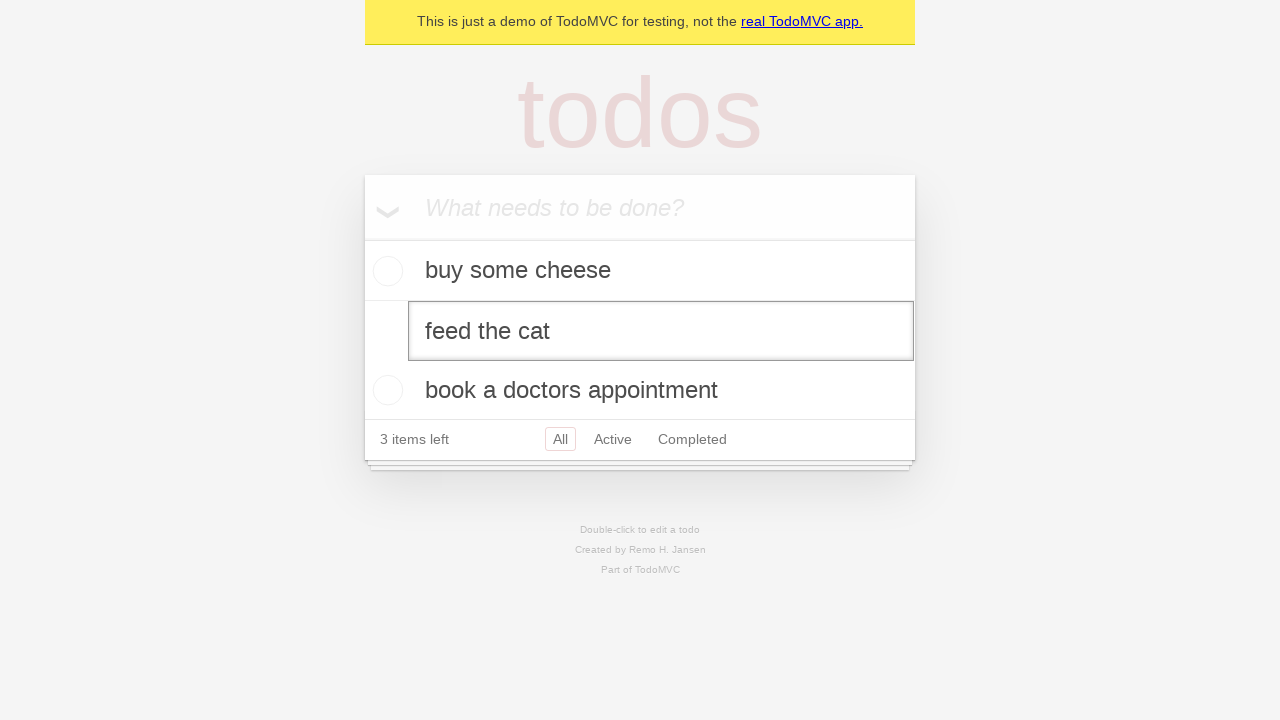

Filled edit textbox with 'buy some sausages' on internal:testid=[data-testid="todo-item"s] >> nth=1 >> internal:role=textbox[nam
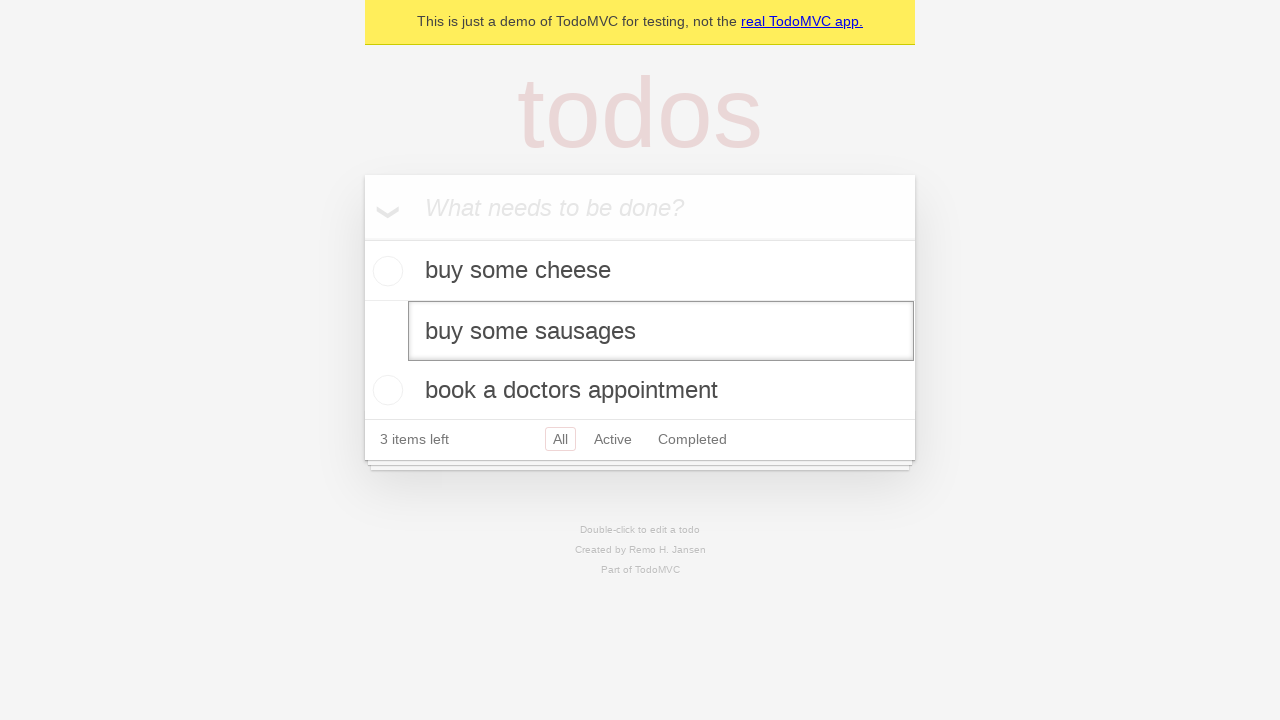

Pressed Enter to confirm the edited todo text on internal:testid=[data-testid="todo-item"s] >> nth=1 >> internal:role=textbox[nam
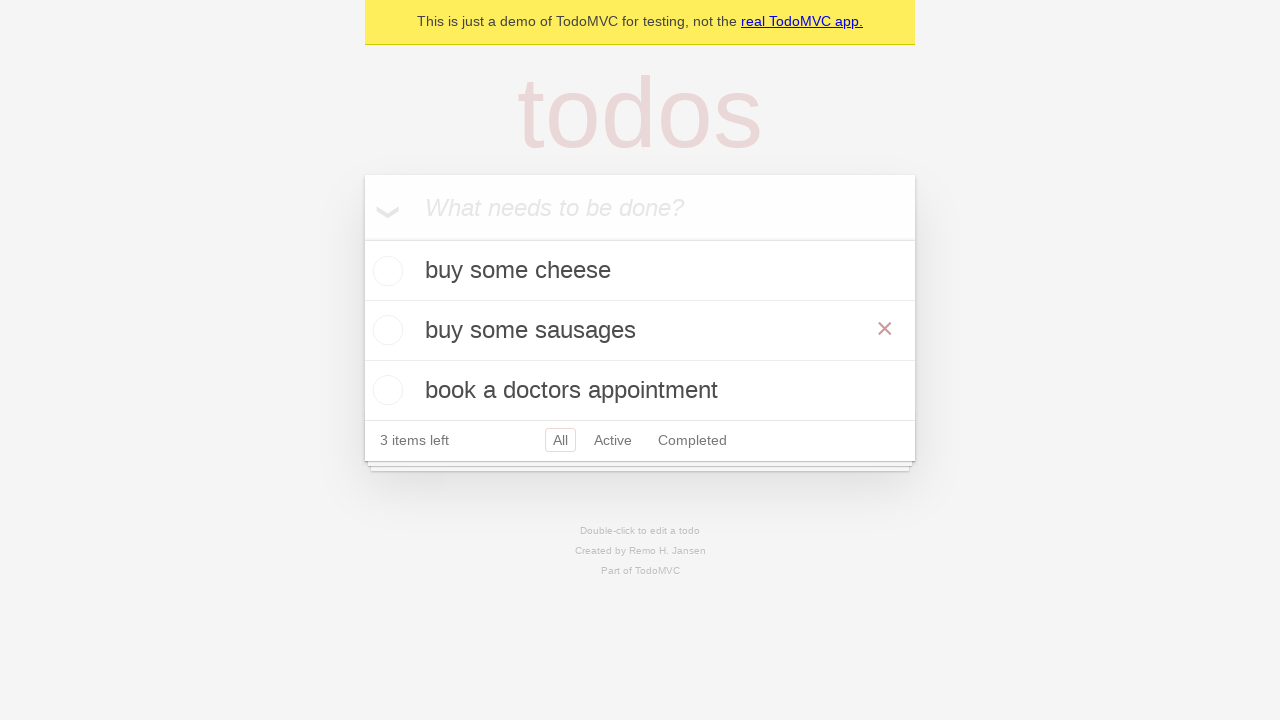

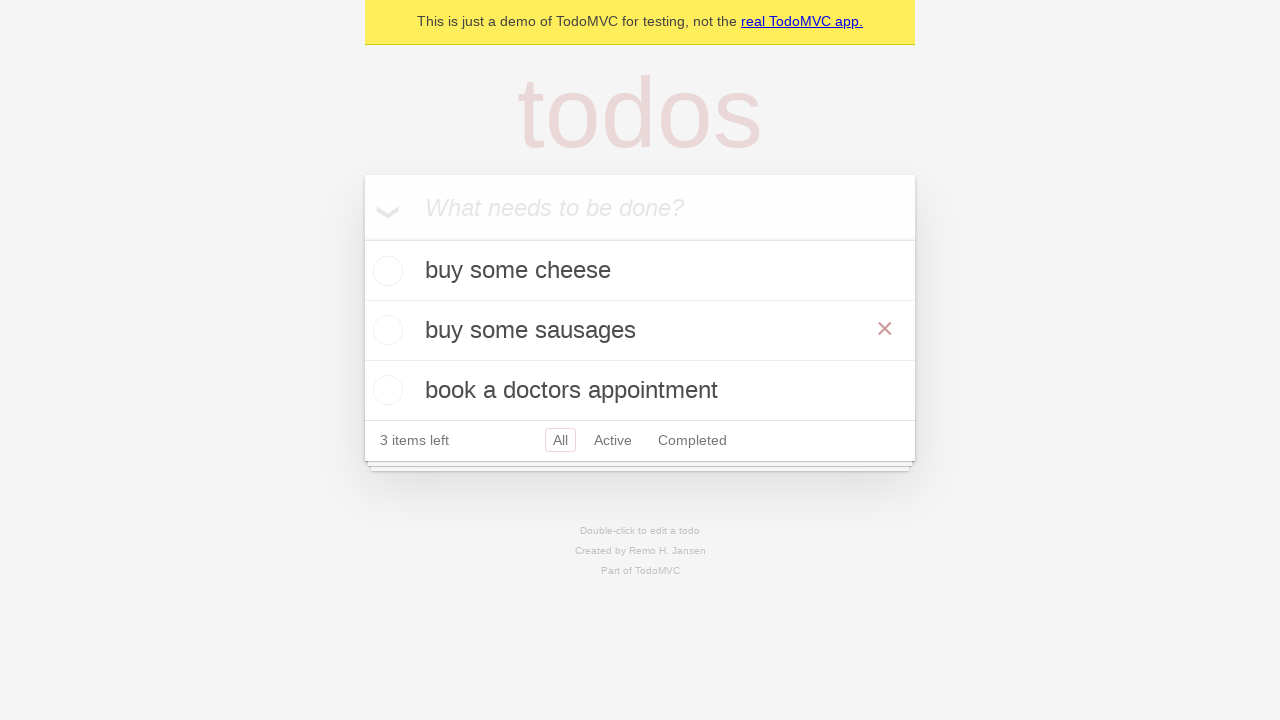